Tests iframe handling by switching into single and nested frames, entering text in input fields within frames

Starting URL: http://demo.automationtesting.in/Frames.html

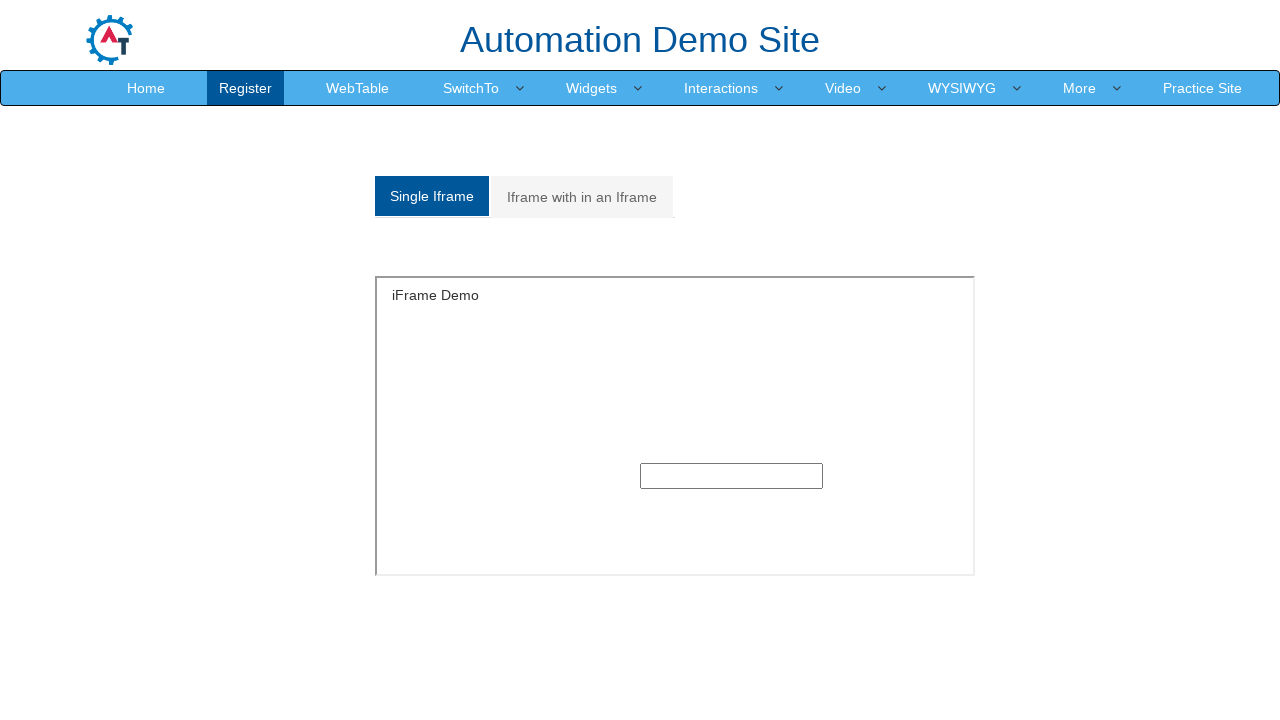

Located single frame with ID 'singleframe'
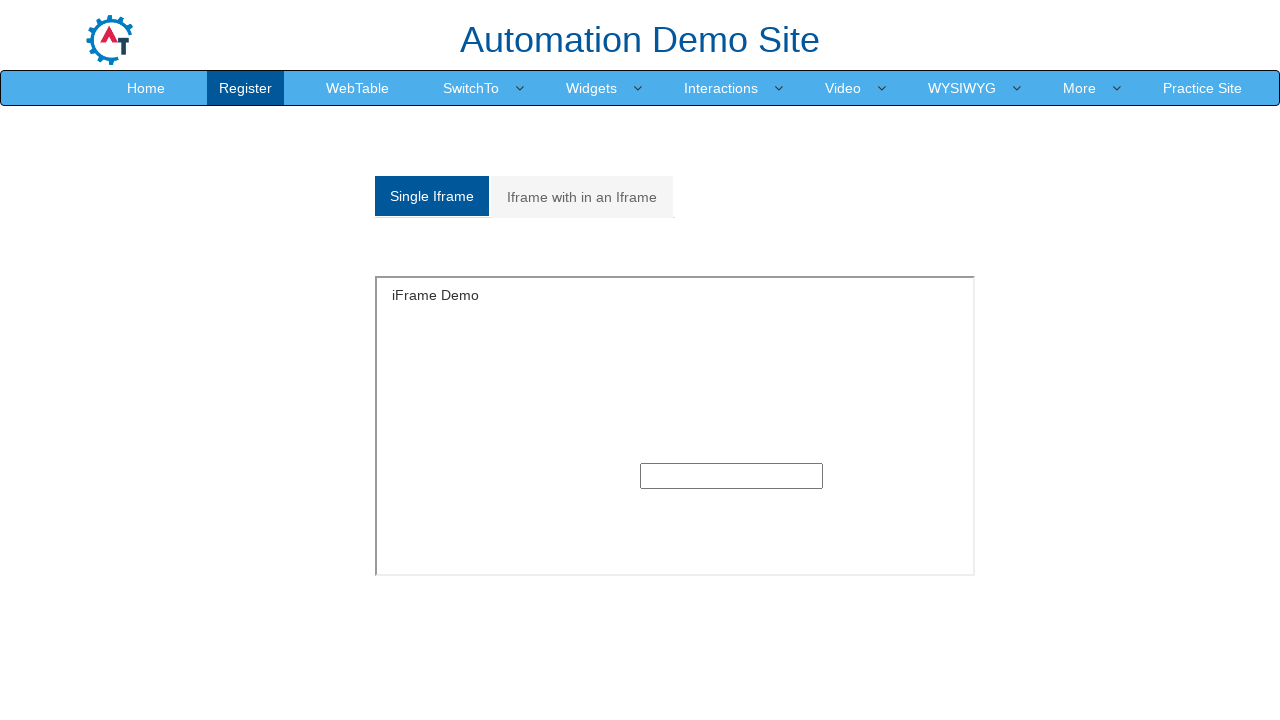

Filled text input in single frame with 'This is Single Frame_Work' on #singleframe >> internal:control=enter-frame >> input[type='text']
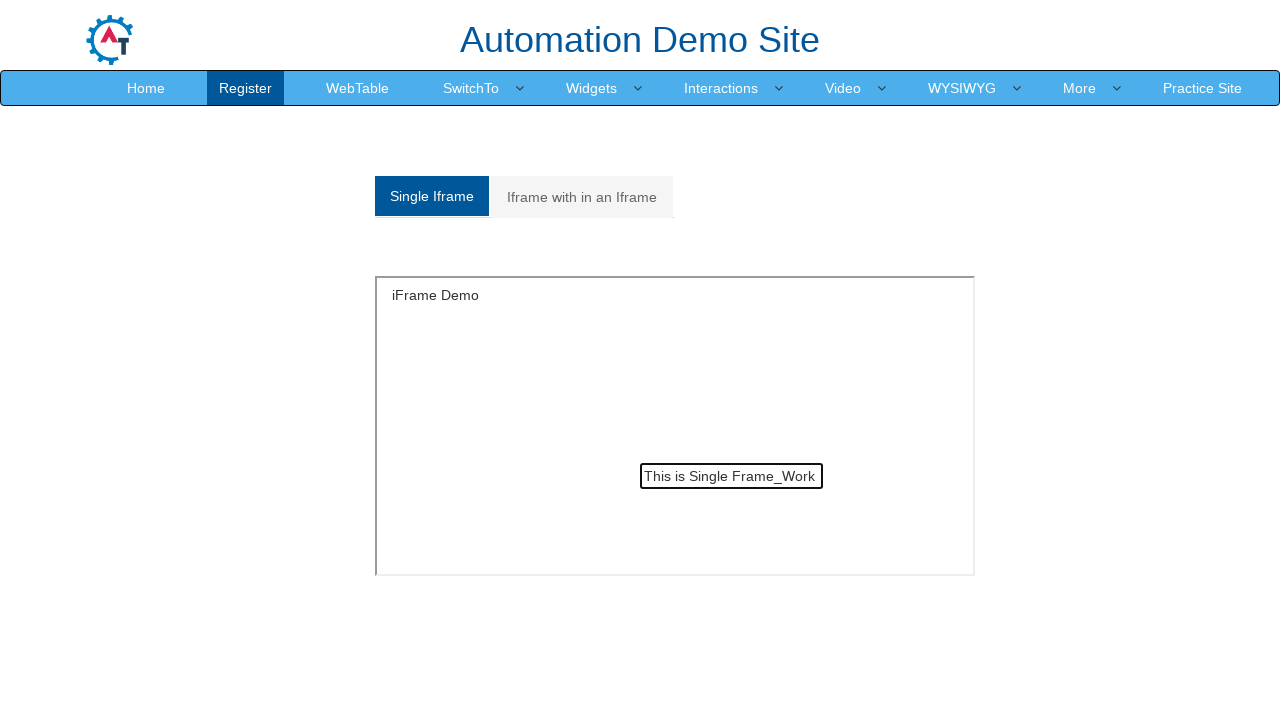

Clicked 'Iframe with in an Iframe' link to navigate to nested frames section at (582, 197) on xpath=//a[text()='Iframe with in an Iframe']
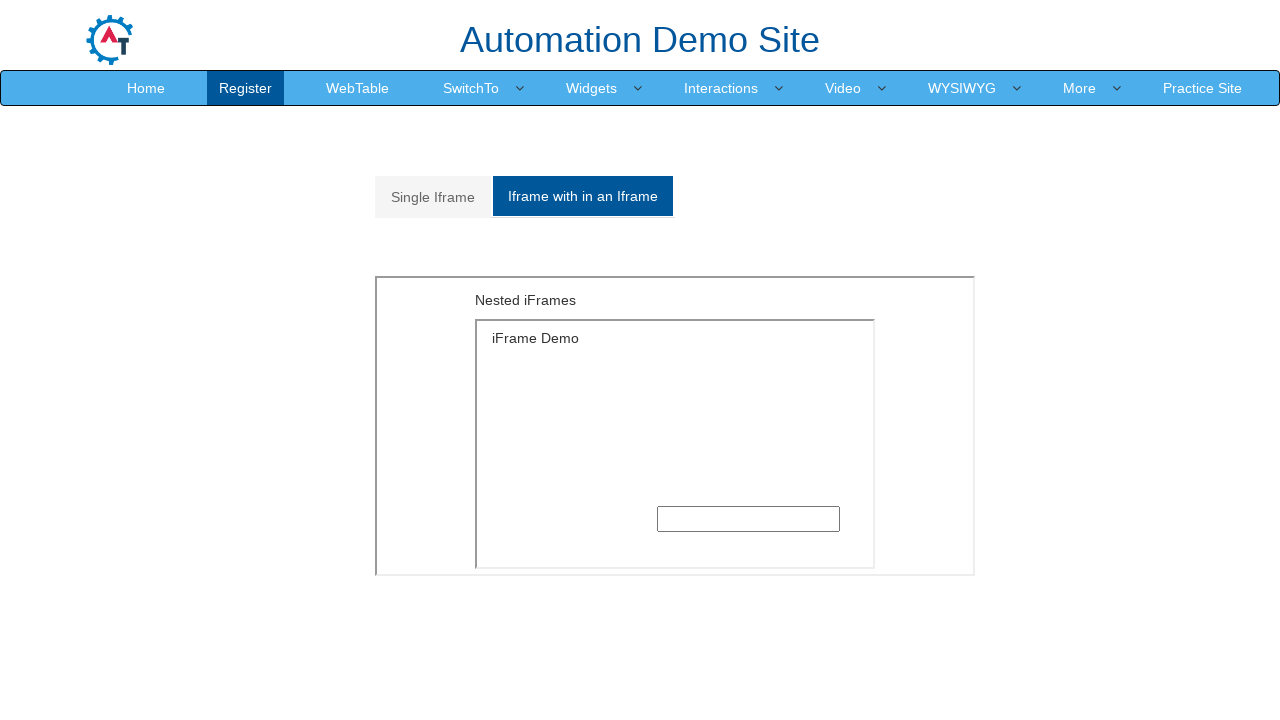

Located outer iframe with style attribute
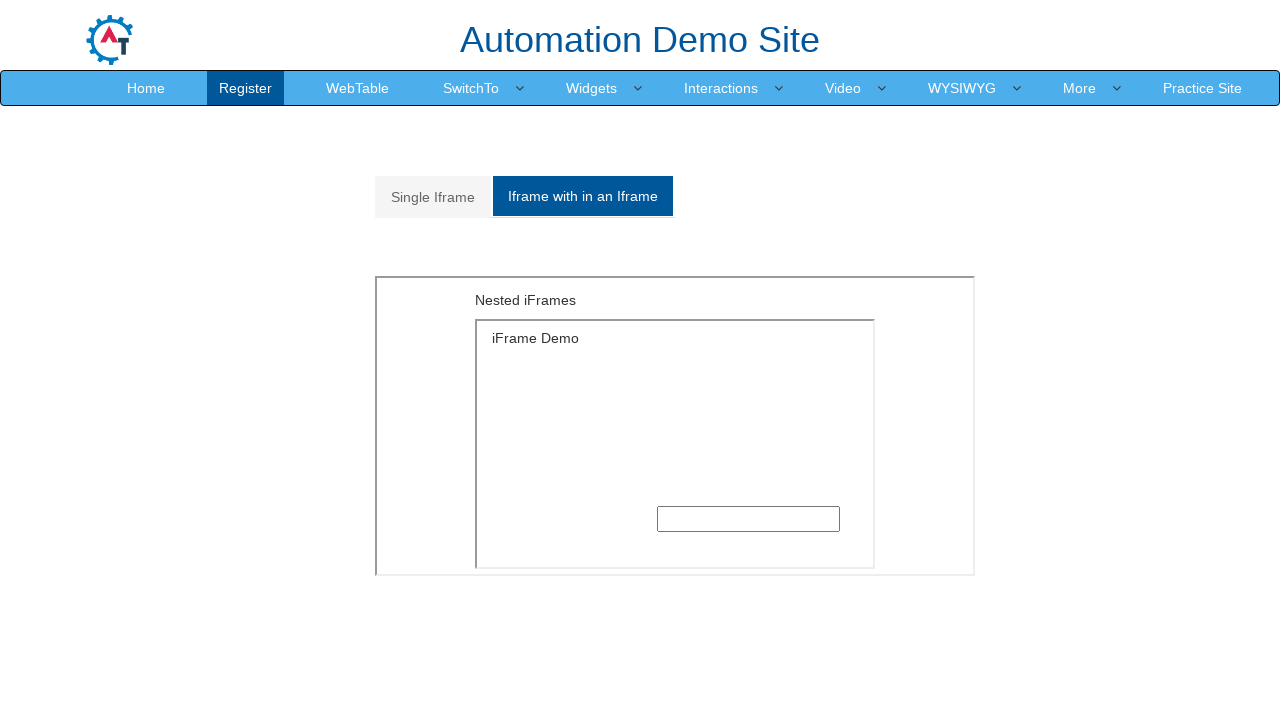

Located inner iframe nested within outer frame
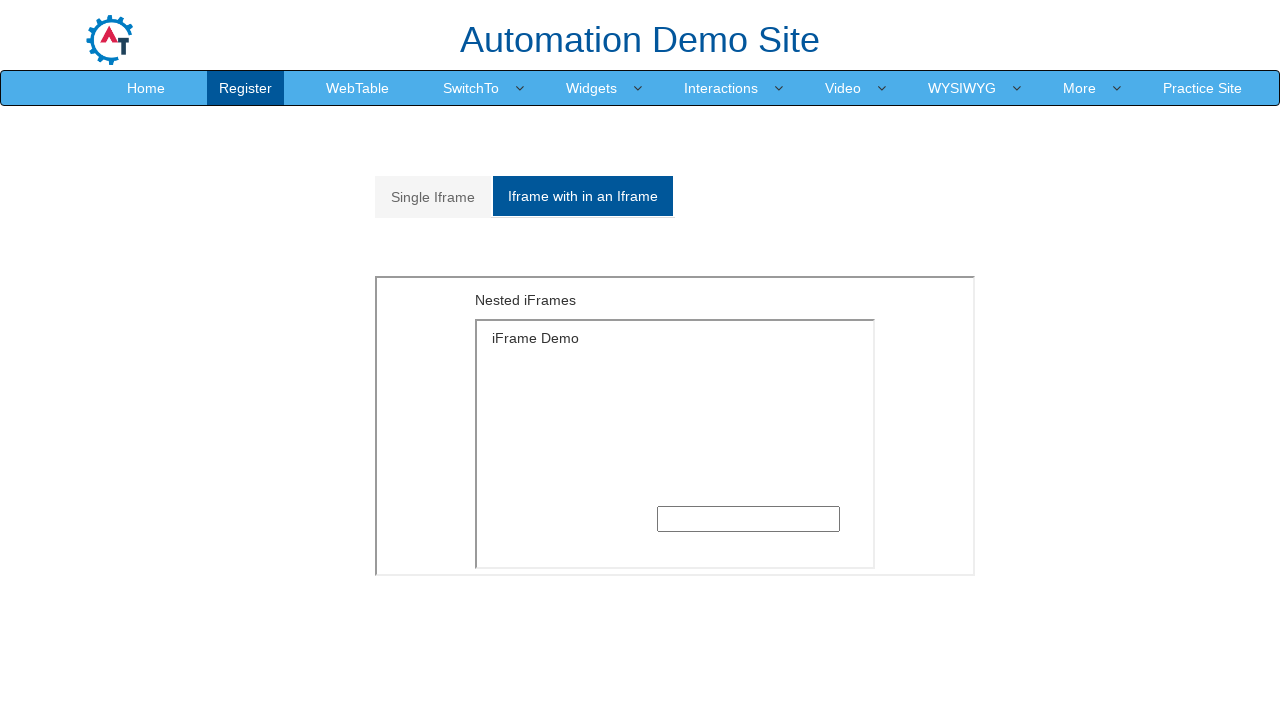

Filled text input in nested inner frame with 'This is Multiple Frame_Work' on xpath=//iframe[@style='float: left;height: 300px;width:600px'] >> internal:contr
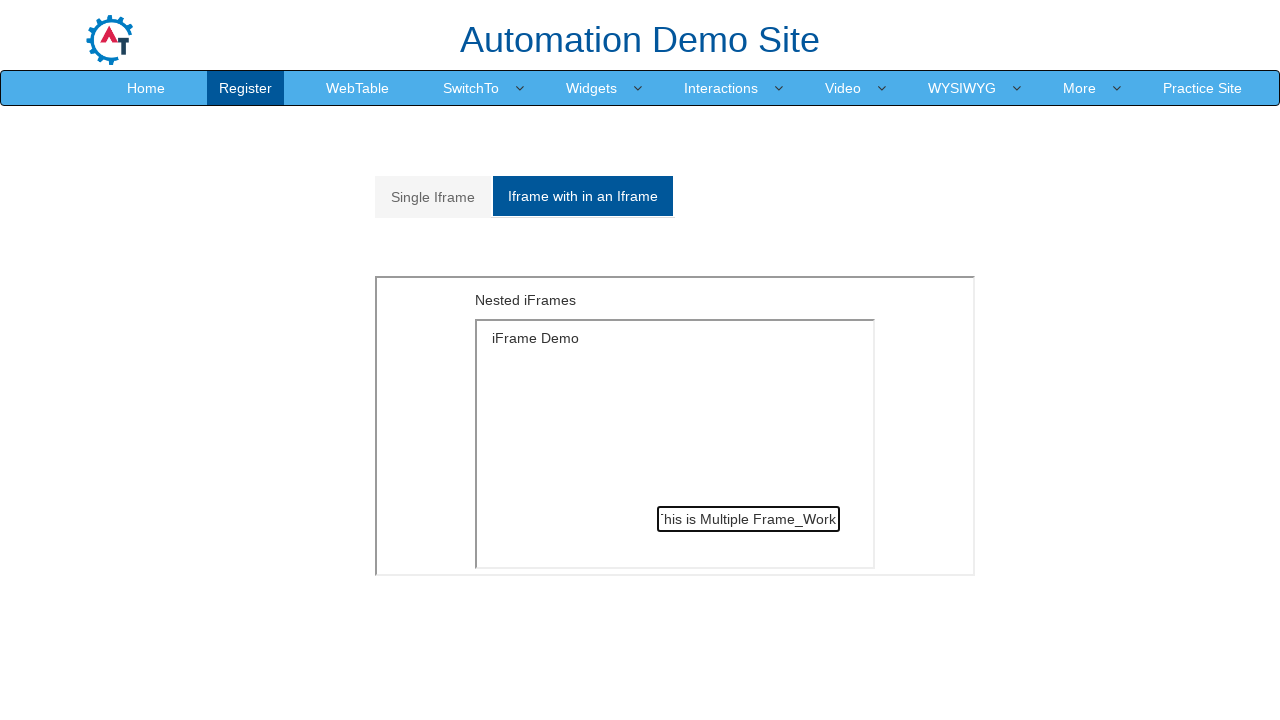

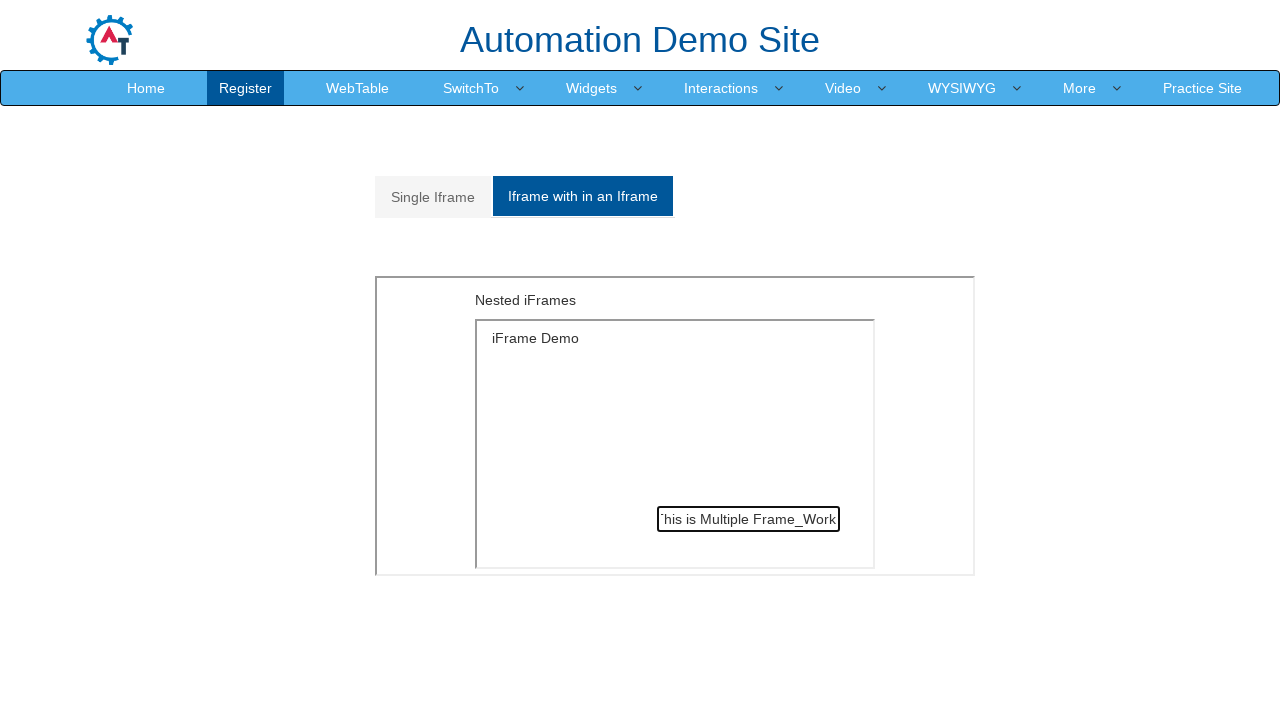